Creates two todo items and marks them individually as complete

Starting URL: https://demo.playwright.dev/todomvc

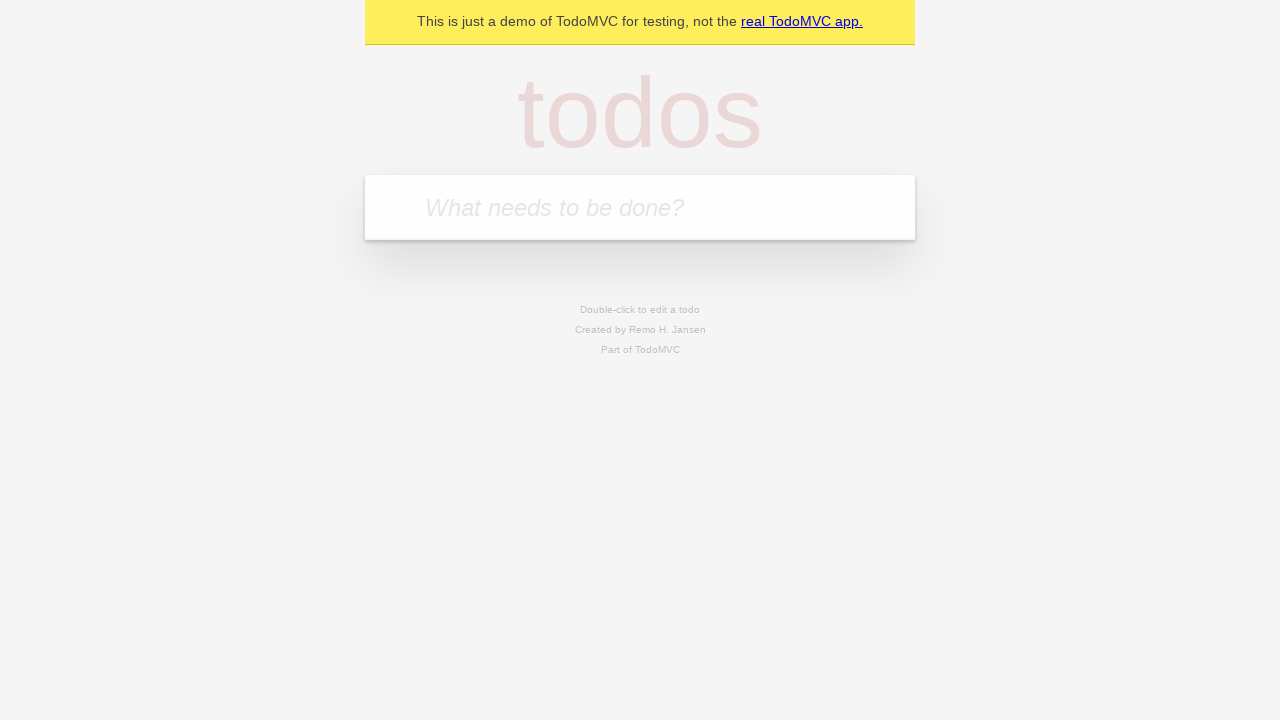

Filled first todo input with 'buy some cheese' on .new-todo
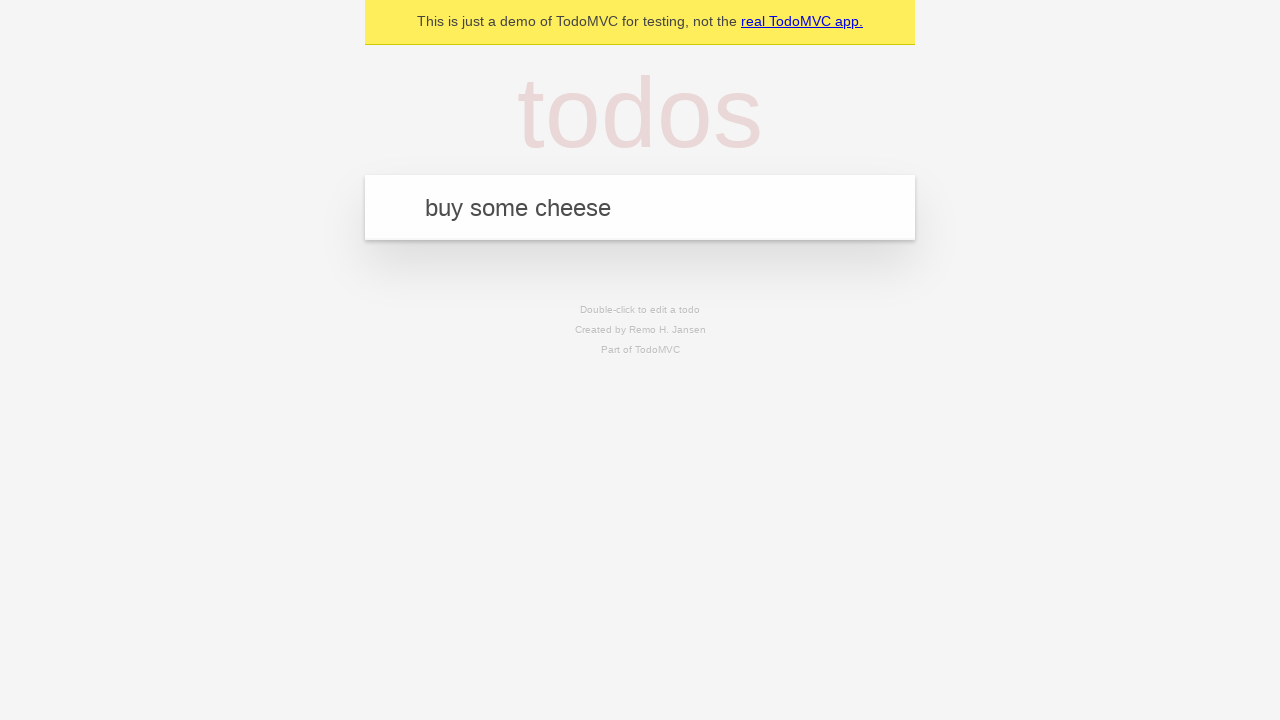

Pressed Enter to create first todo item on .new-todo
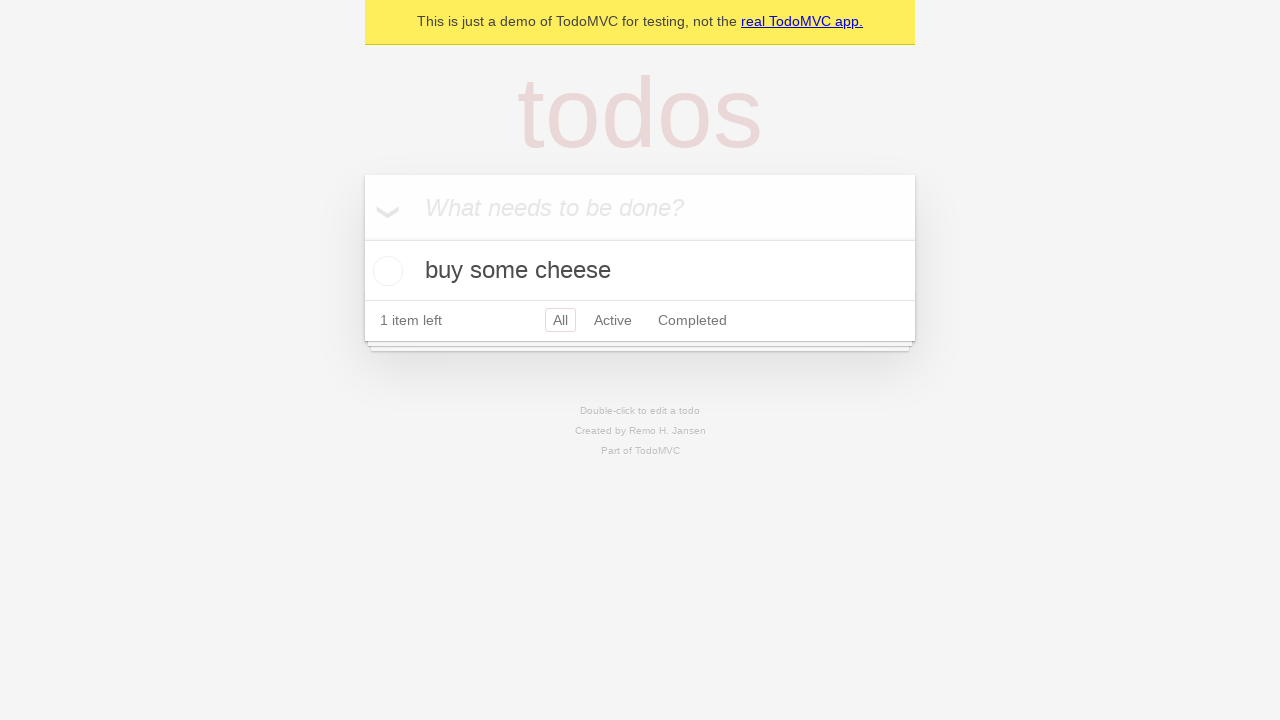

Filled second todo input with 'feed the cat' on .new-todo
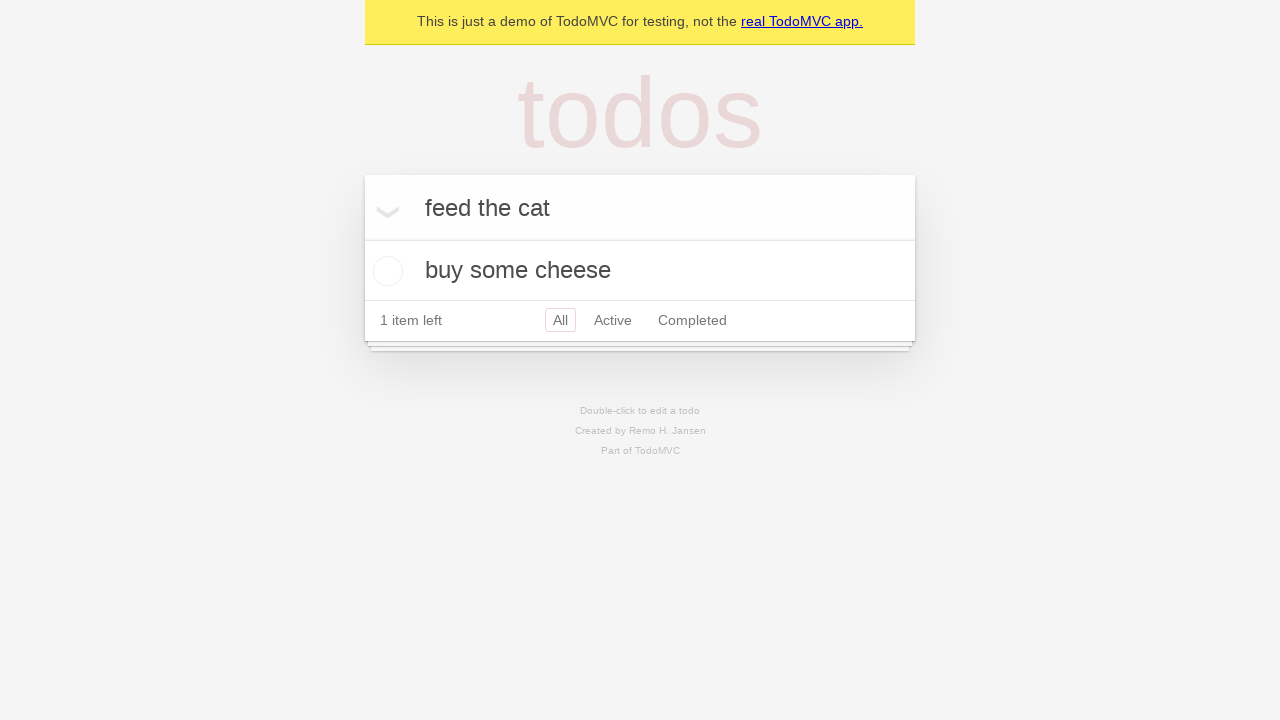

Pressed Enter to create second todo item on .new-todo
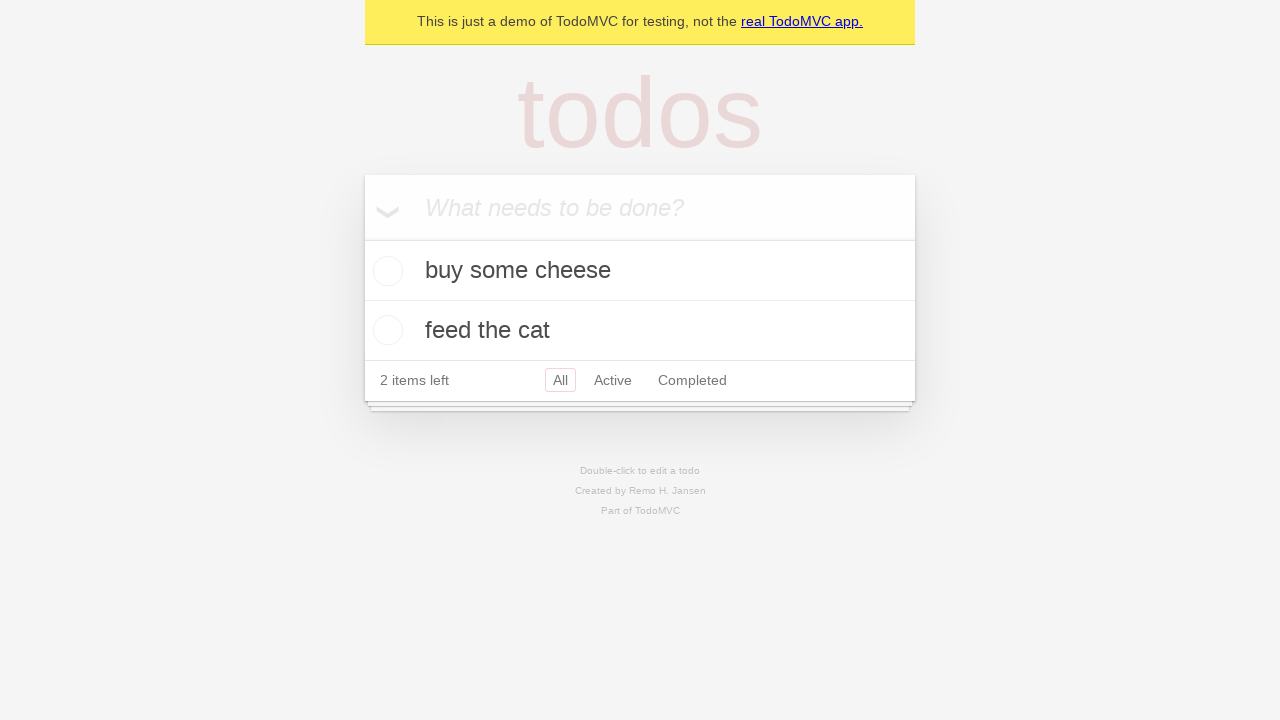

Located first todo item
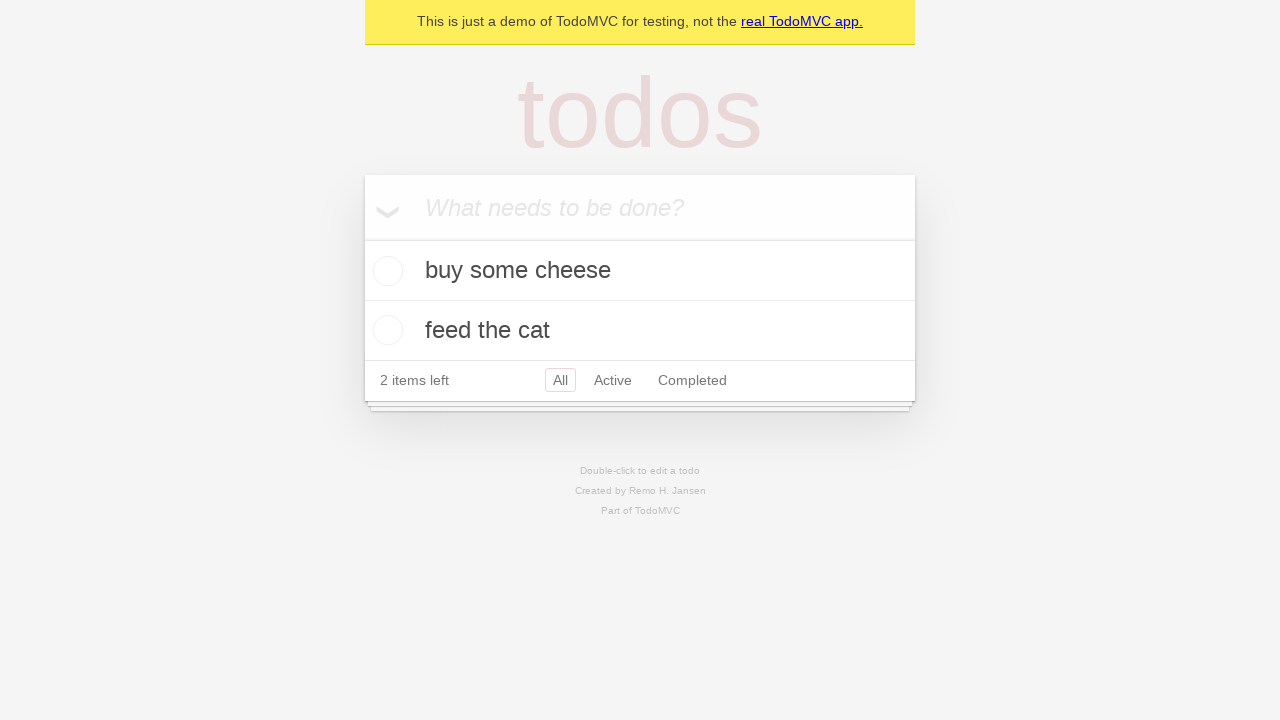

Marked first todo item as complete at (385, 271) on .todo-list li >> nth=0 >> .toggle
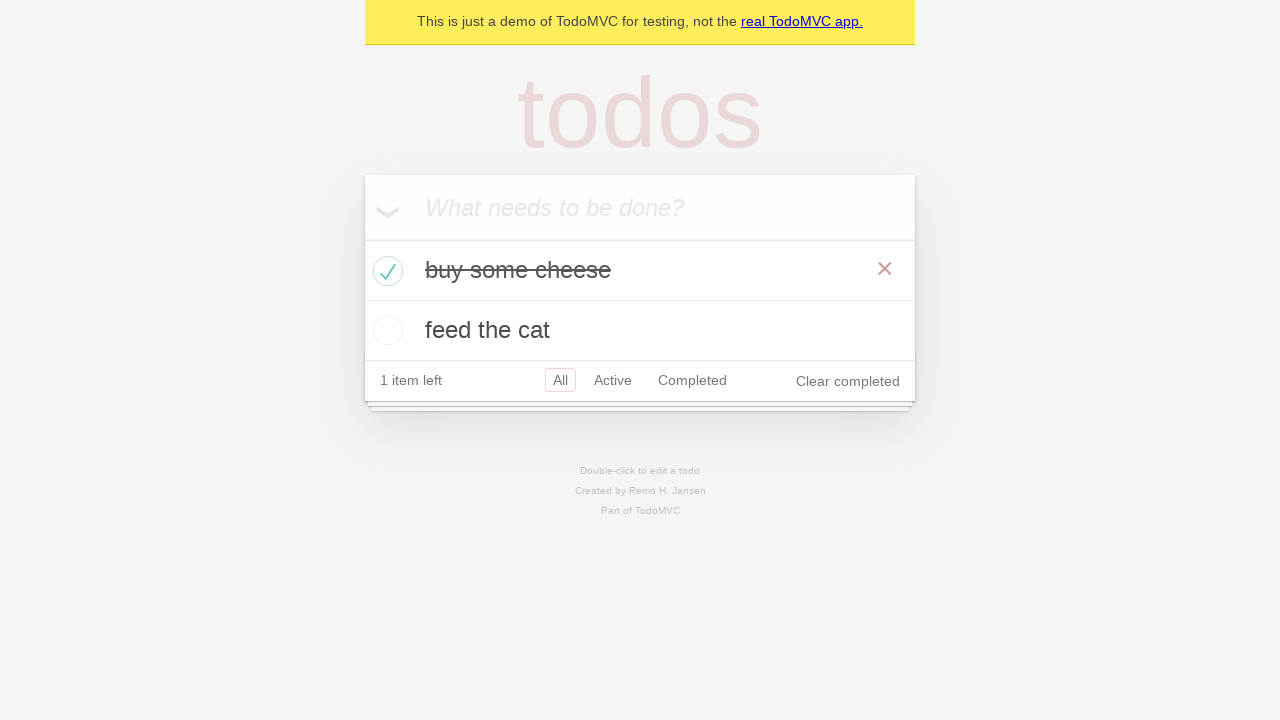

Located second todo item
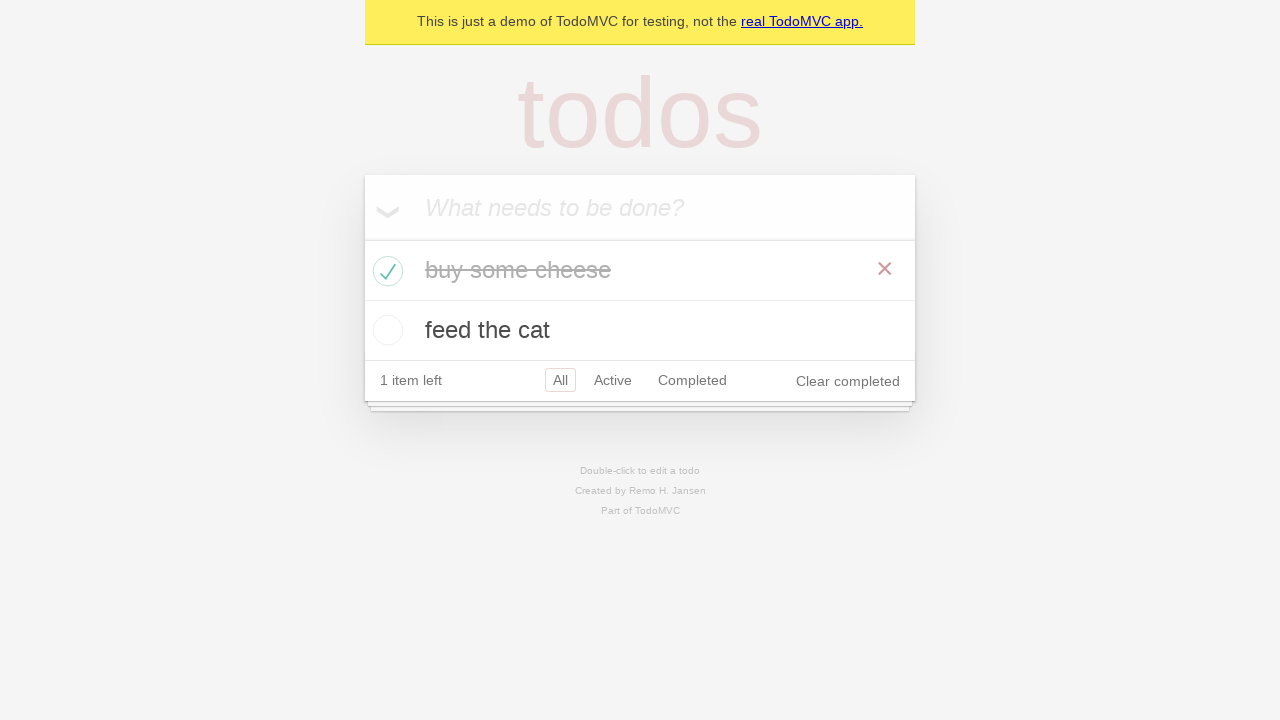

Marked second todo item as complete at (385, 330) on .todo-list li >> nth=1 >> .toggle
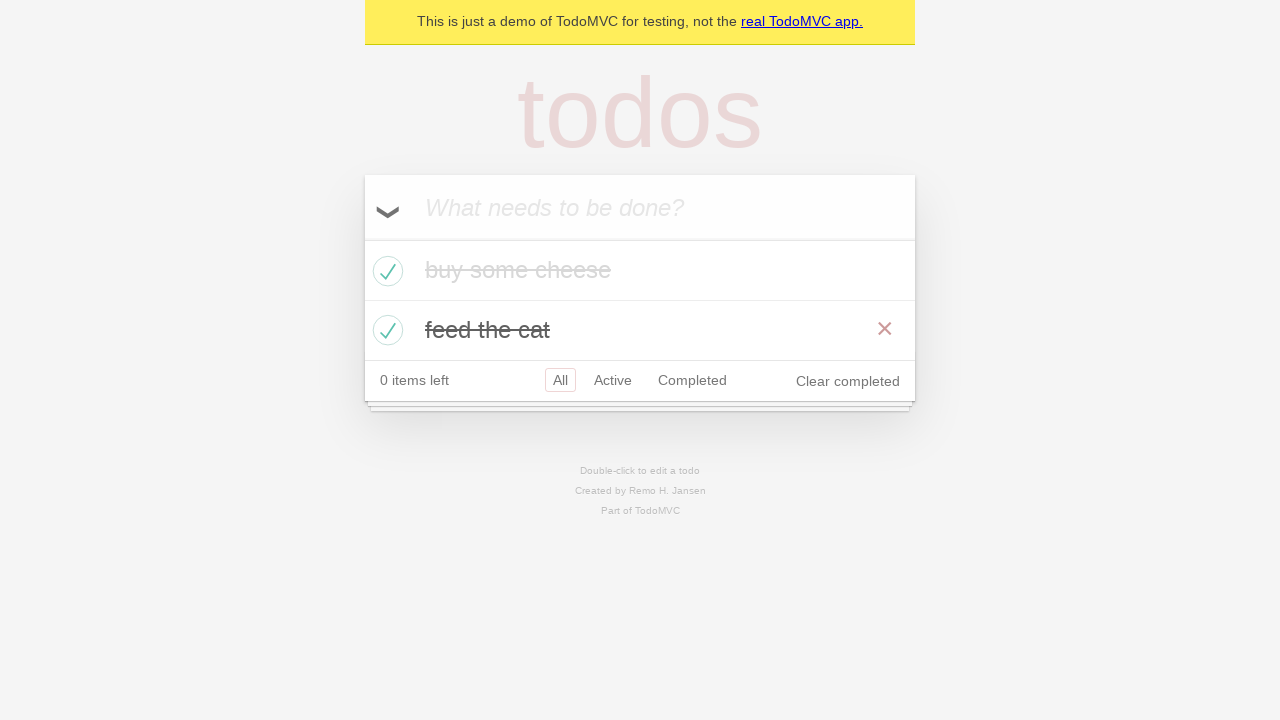

Verified that completed todo items are displayed
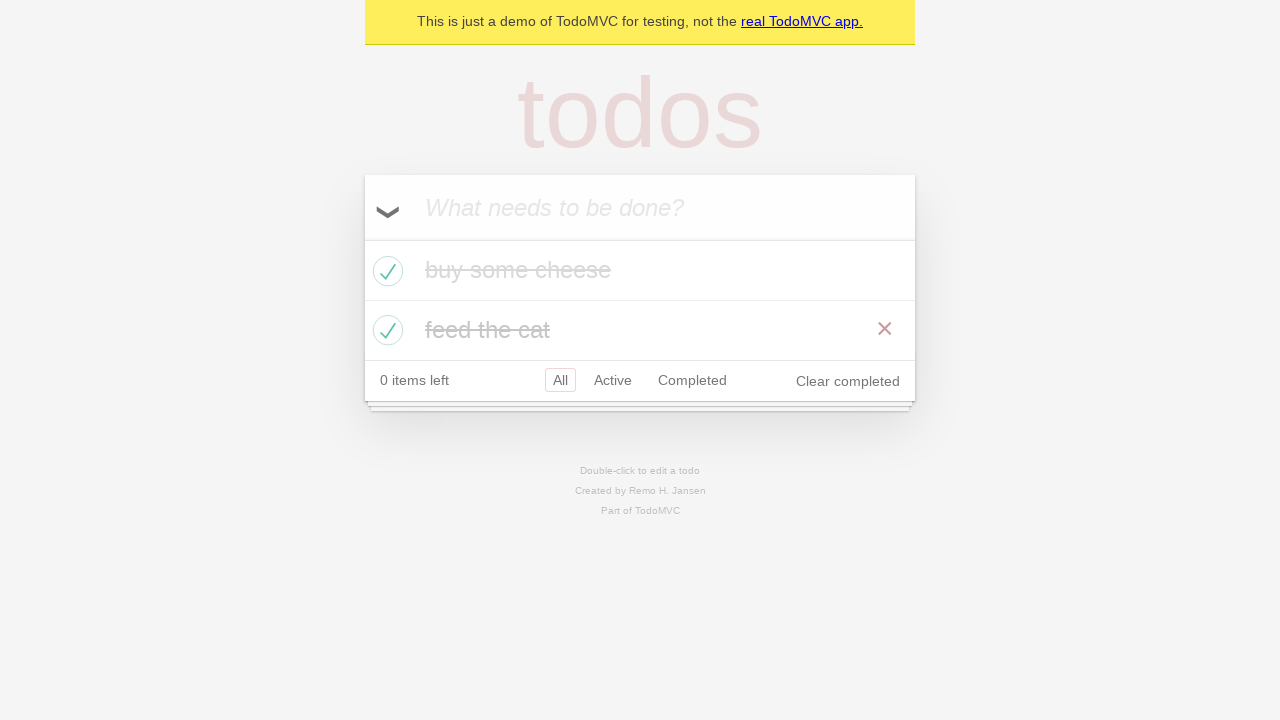

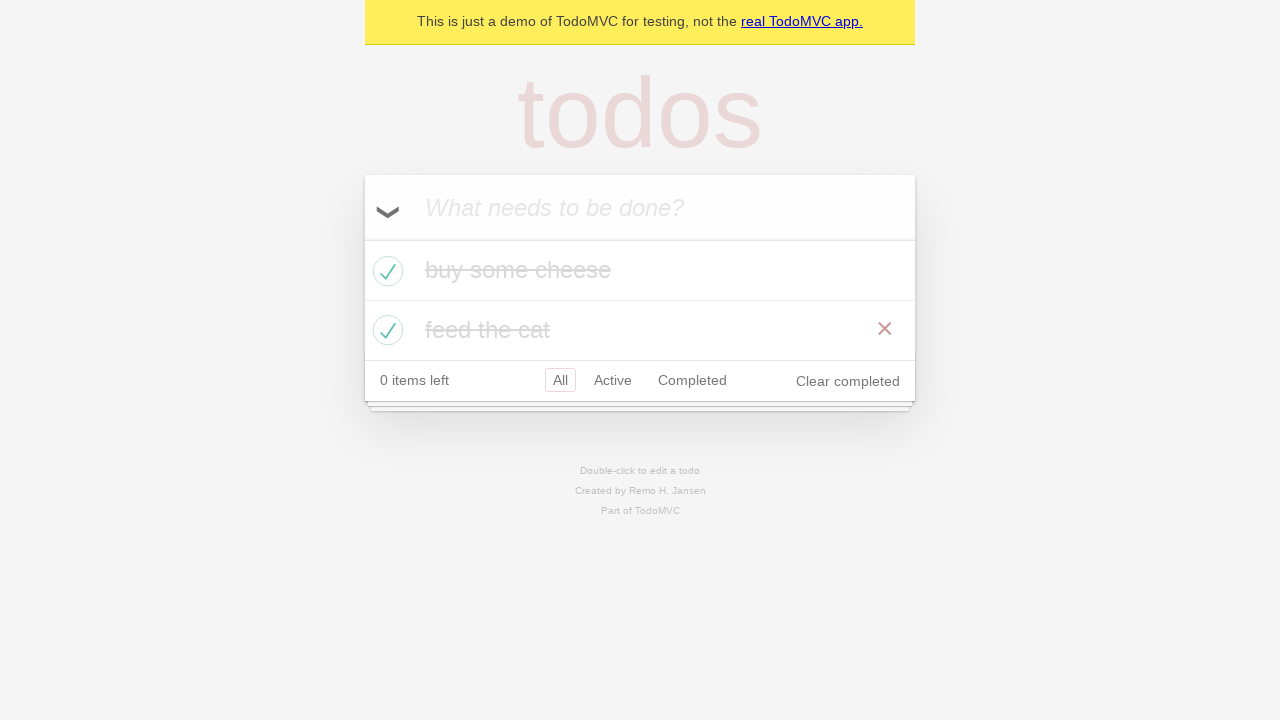